Tests that the Class Search button is present on the landing page with correct text and can be clicked

Starting URL: https://tigercenter.rit.edu/tigerCenterApp/landing

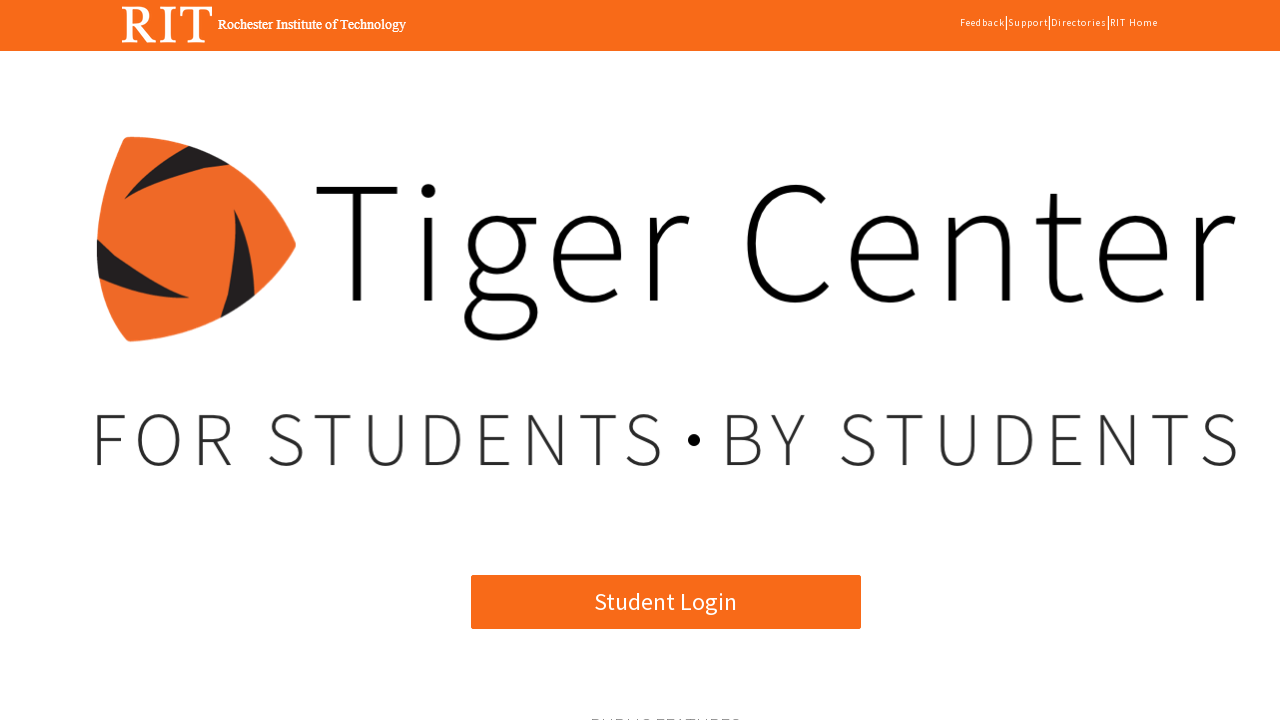

Located the Class Search button element
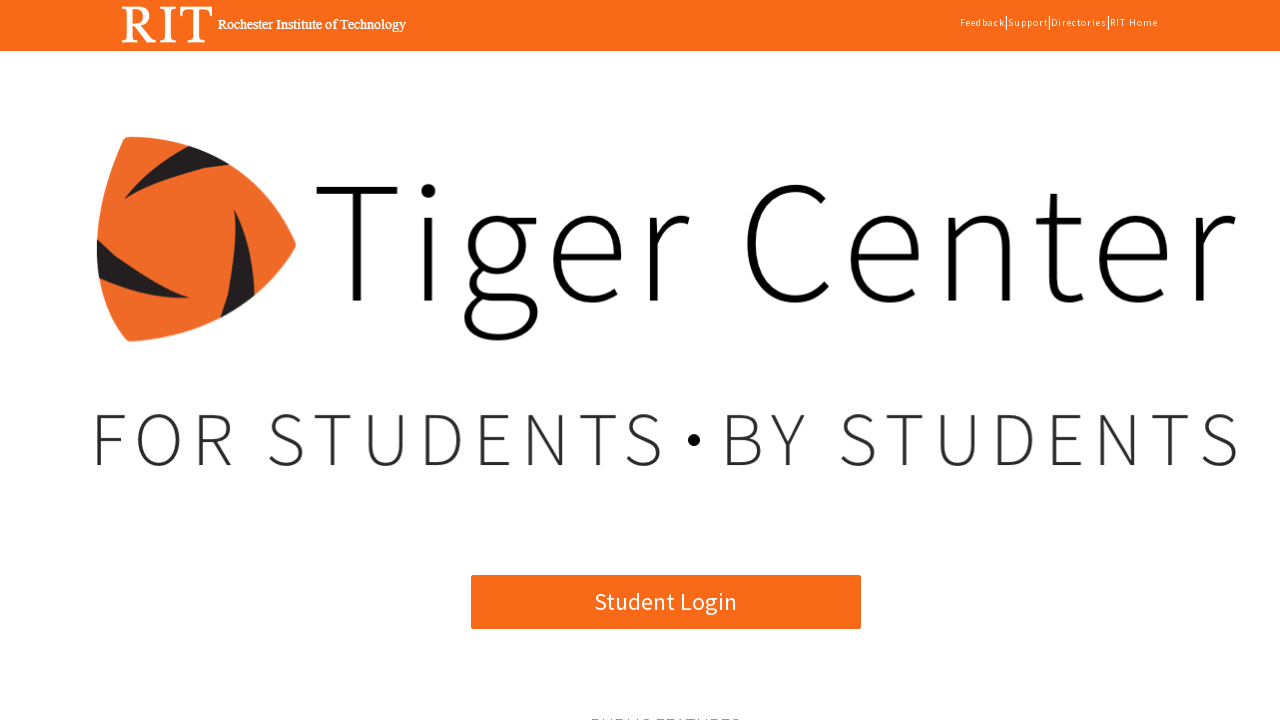

Class Search button is present and visible on the landing page
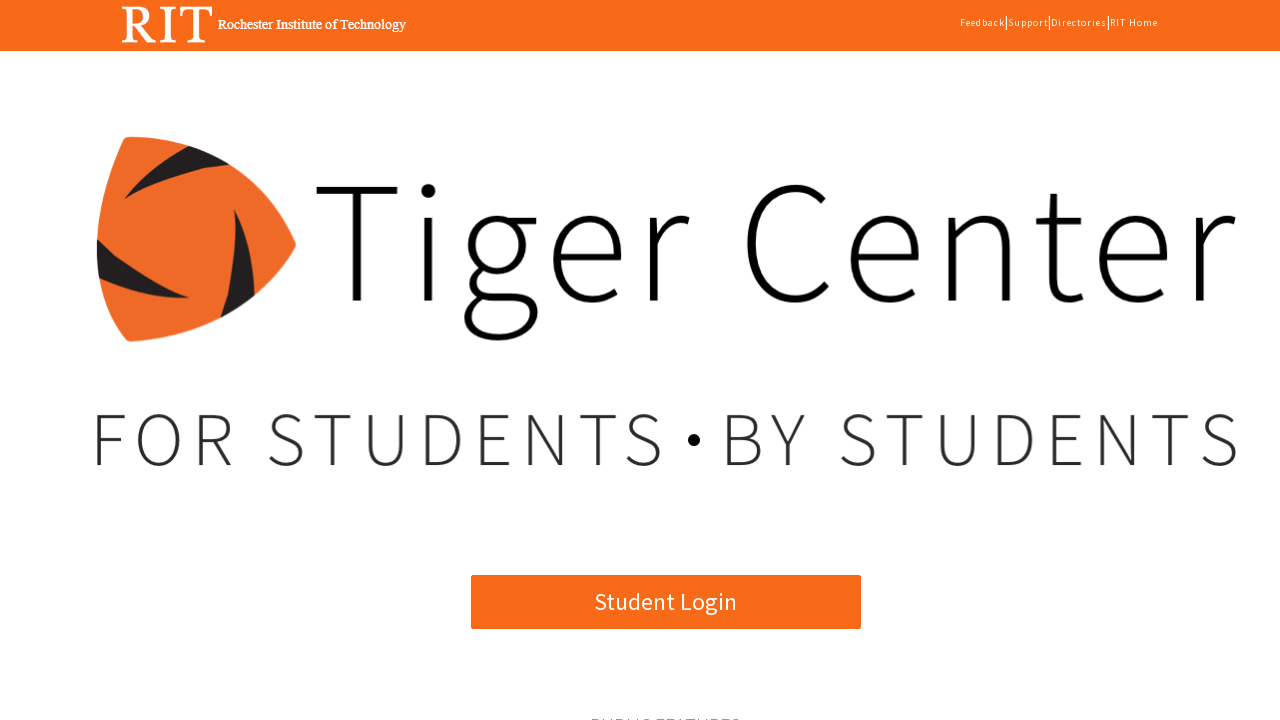

Clicked the Class Search button at (373, 360) on xpath=//*[@id='angularApp']/app-root/div[2]/mat-sidenav-container[2]/mat-sidenav
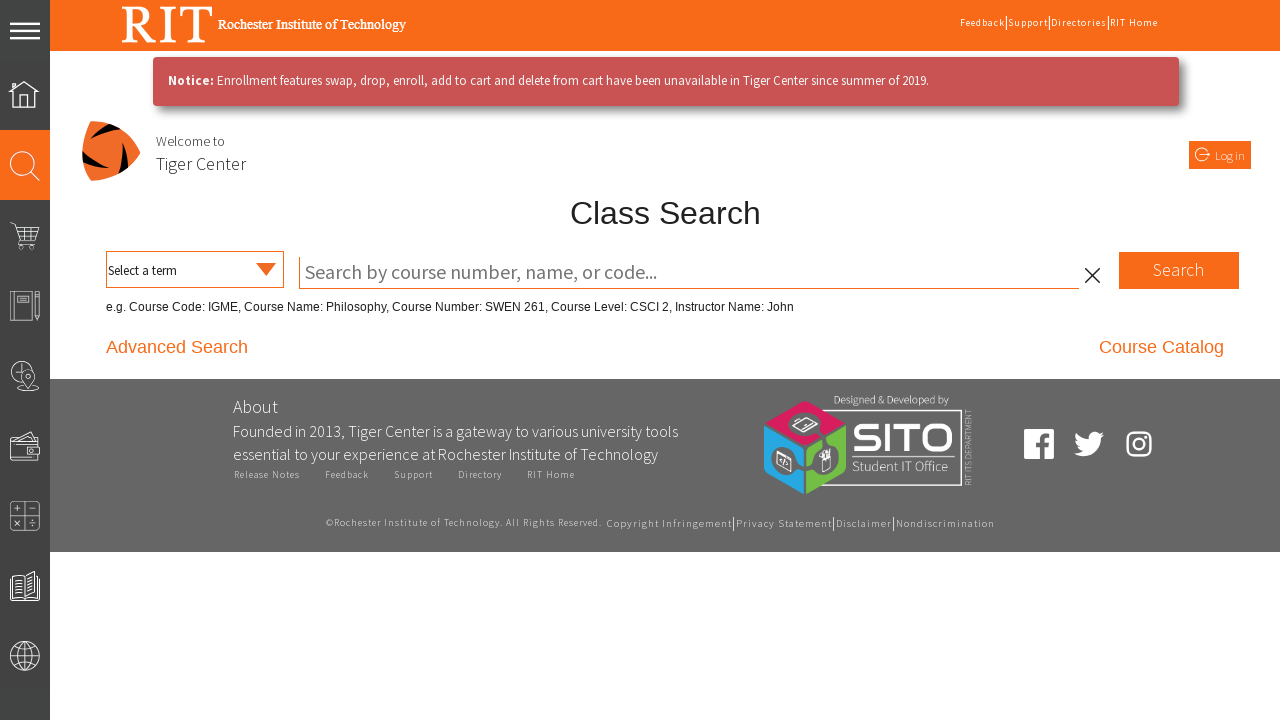

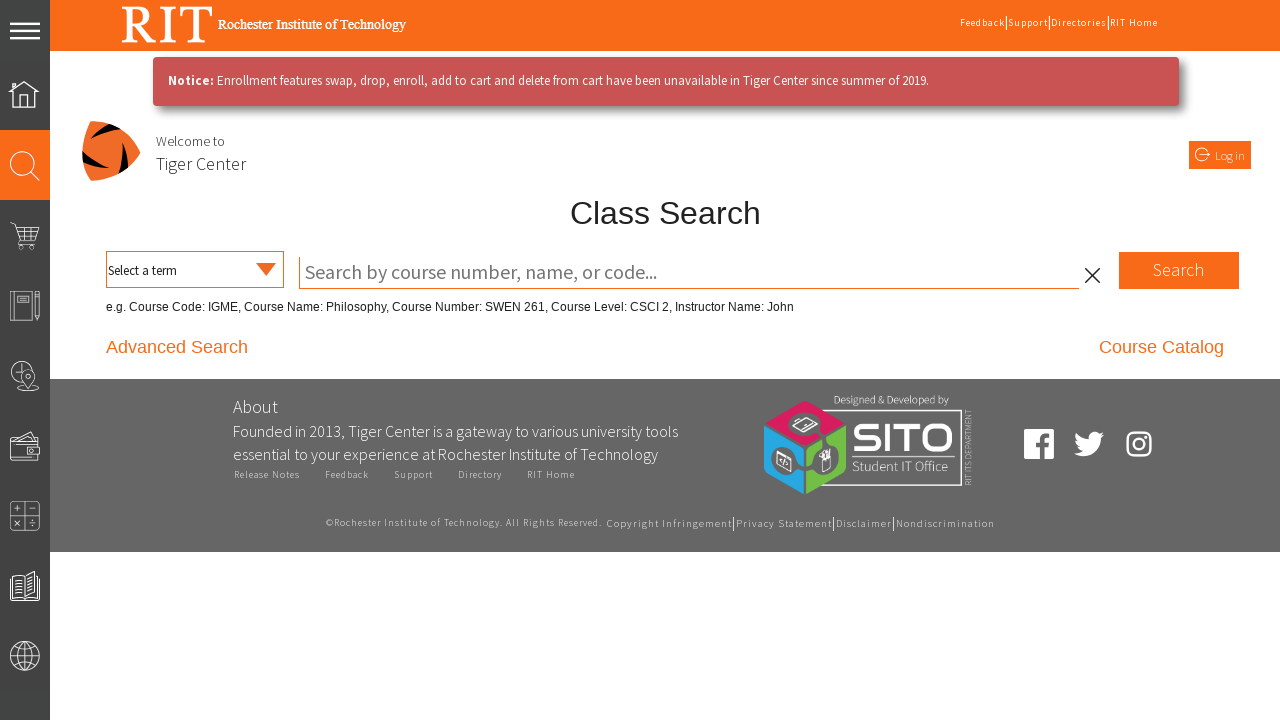